Tests a form that calculates the sum of two numbers displayed on the page and selects the result from a dropdown menu

Starting URL: http://suninjuly.github.io/selects1.html

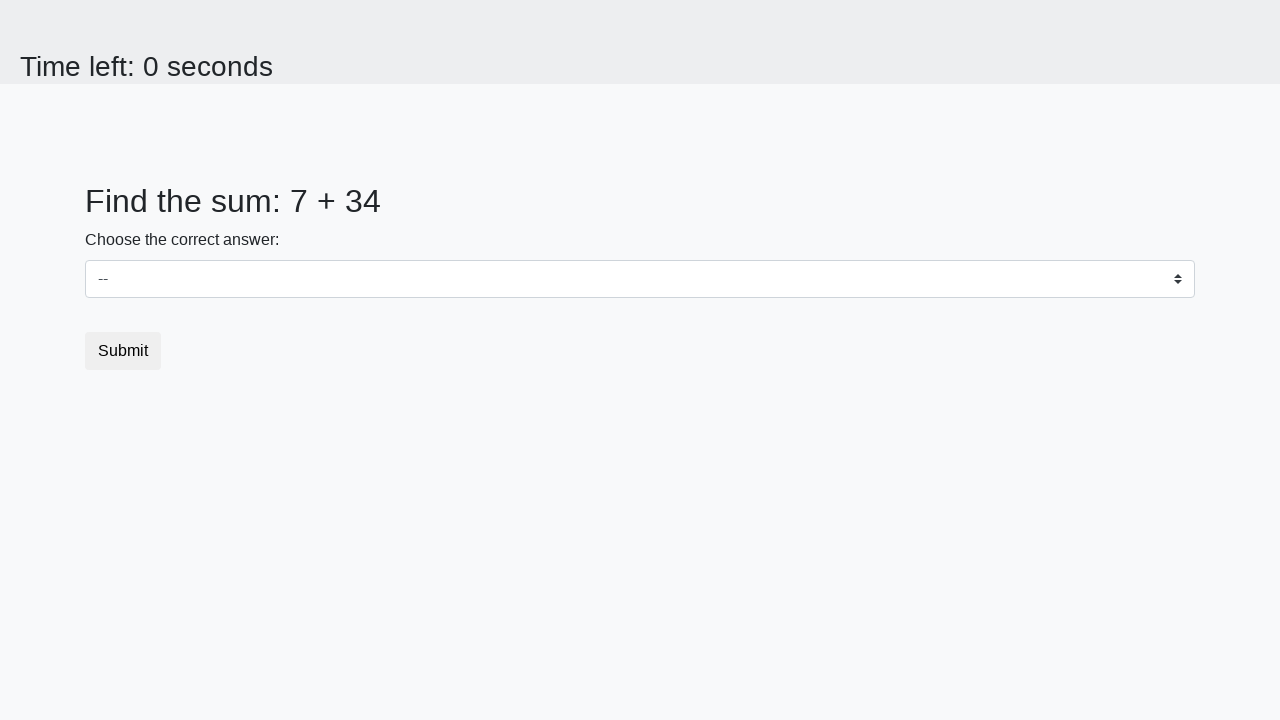

Located the first number element (#num1)
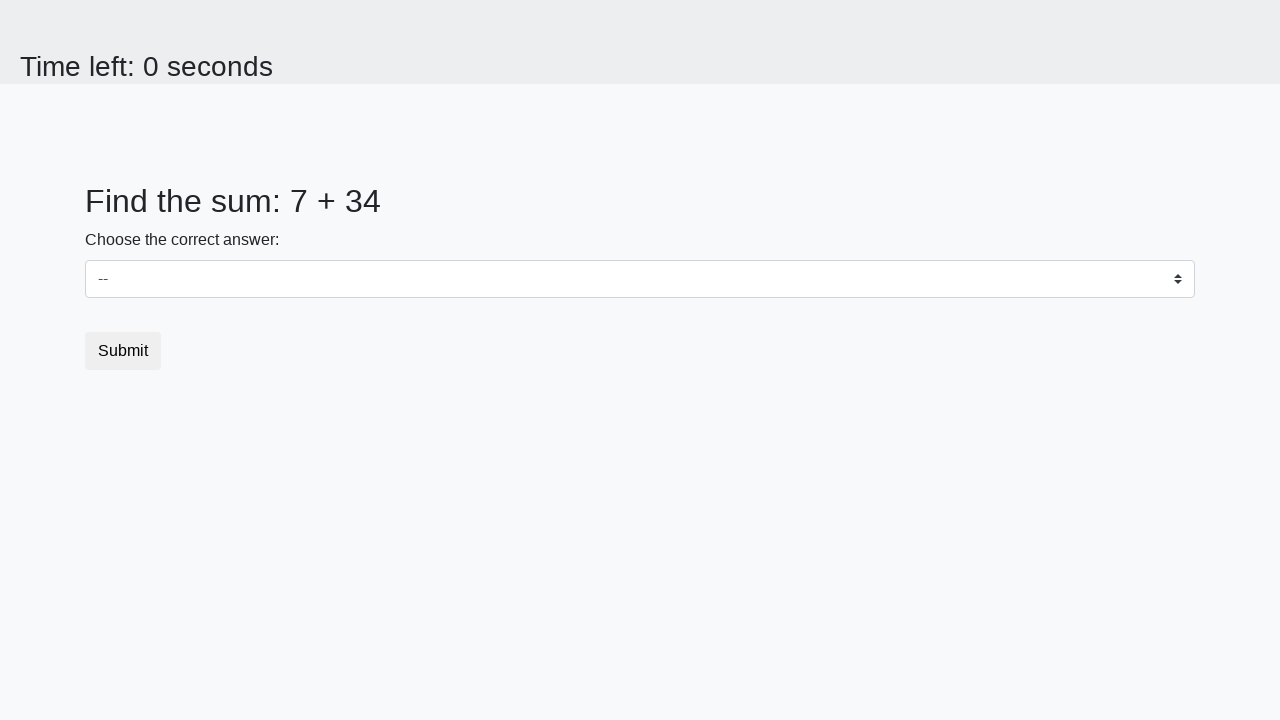

Retrieved text content from first number element: 7
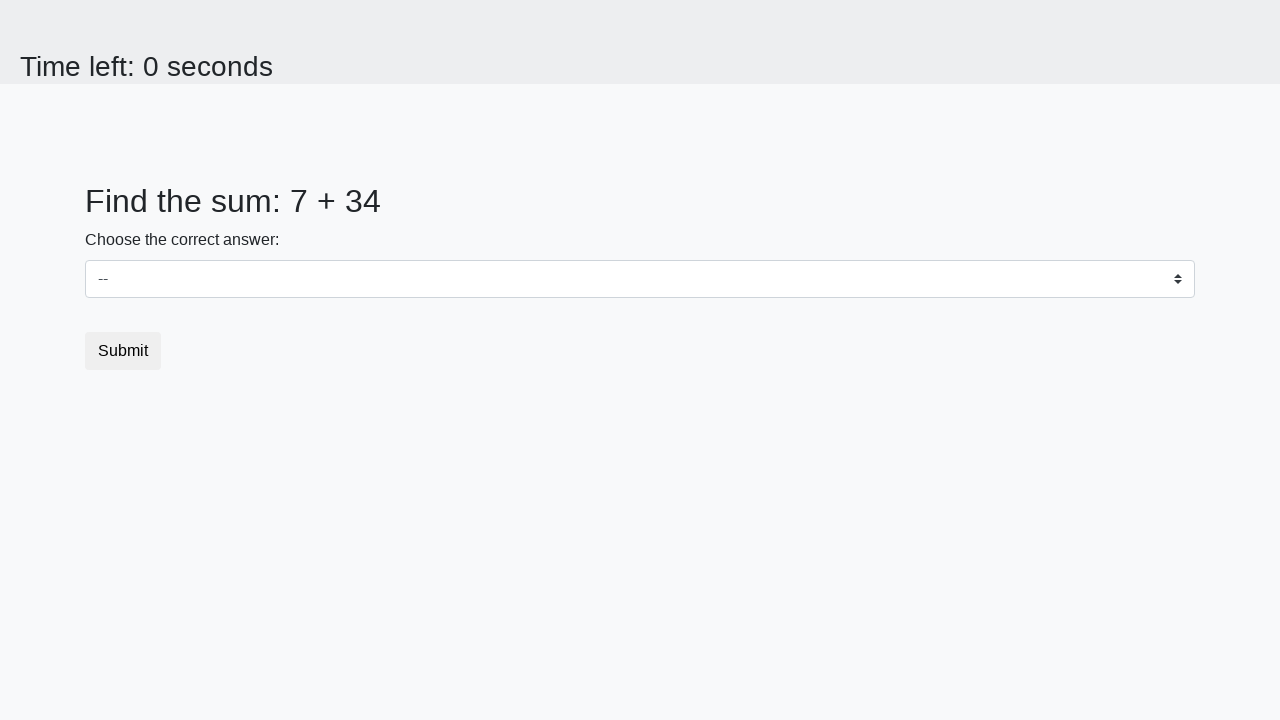

Located the second number element (#num2)
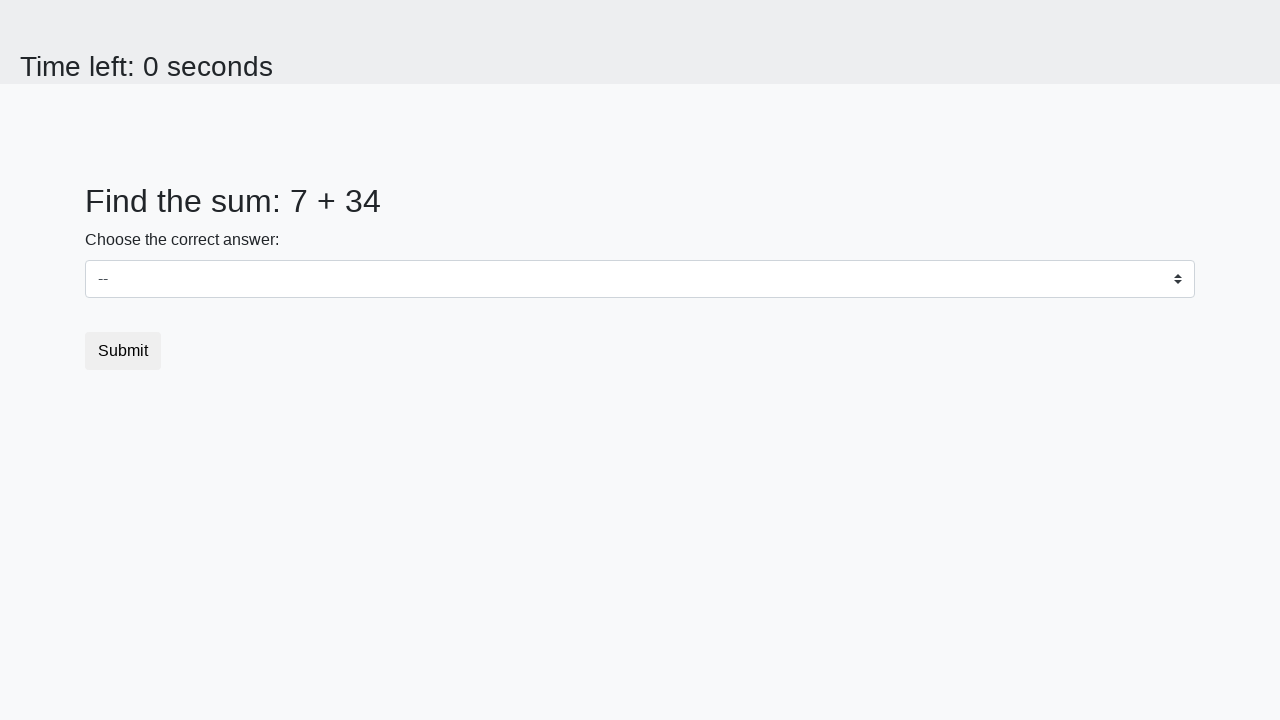

Retrieved text content from second number element: 34
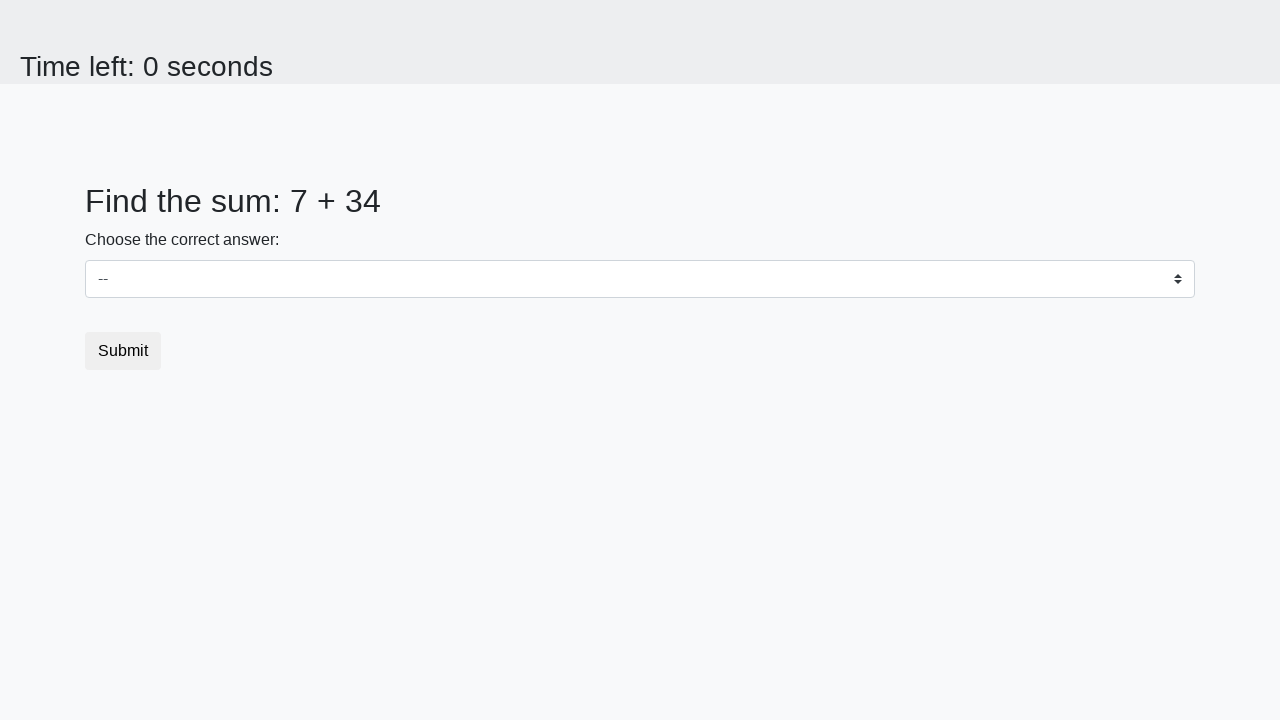

Calculated sum: 7 + 34 = 41
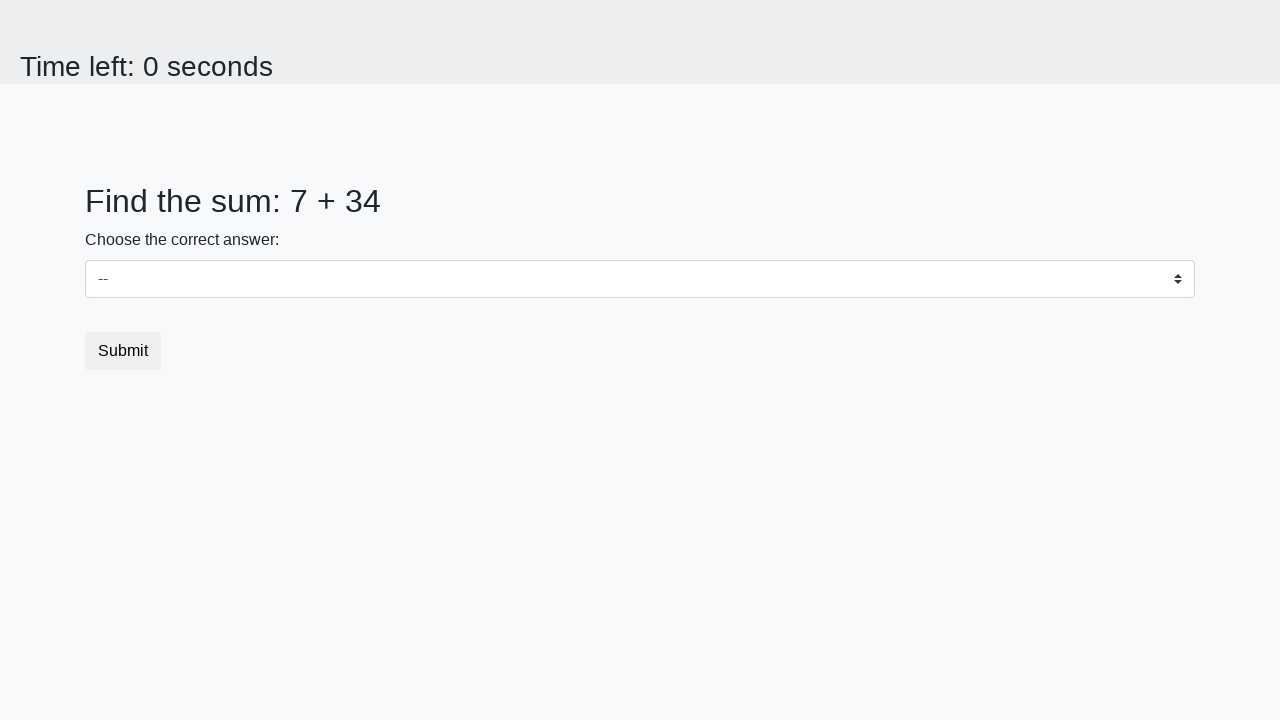

Selected value 41 from dropdown menu on select
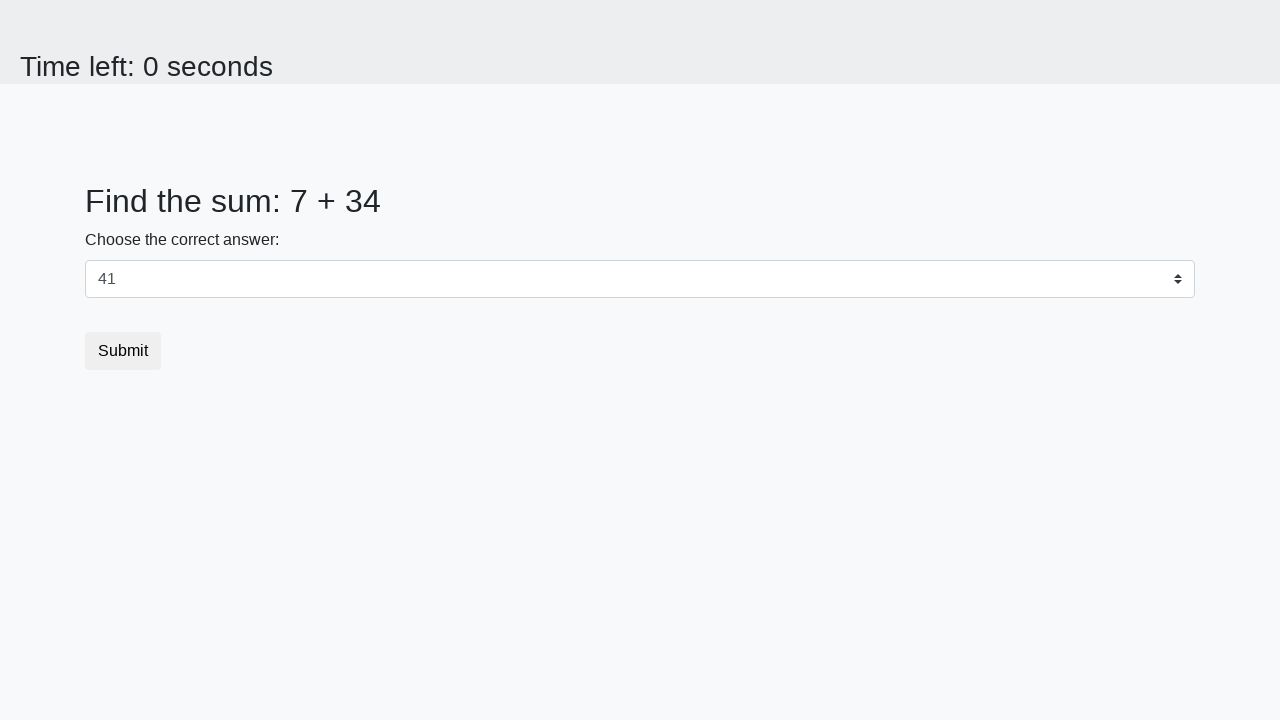

Clicked the submit button at (123, 351) on button
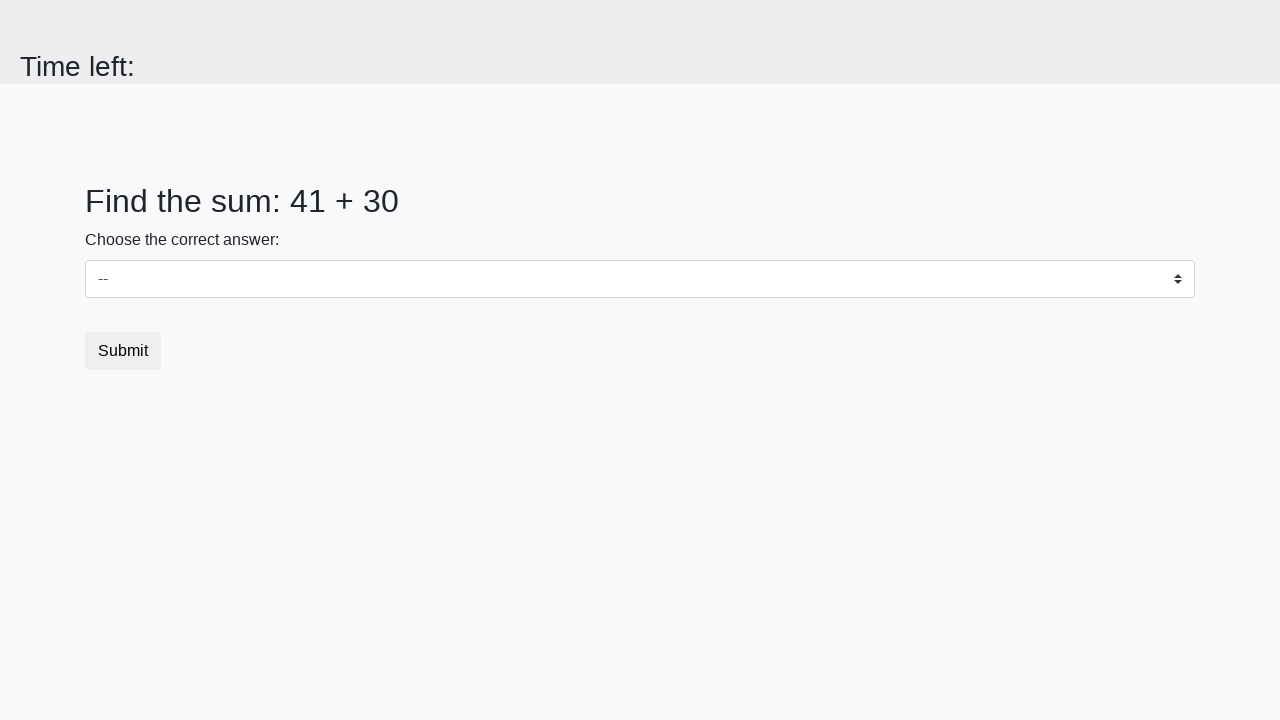

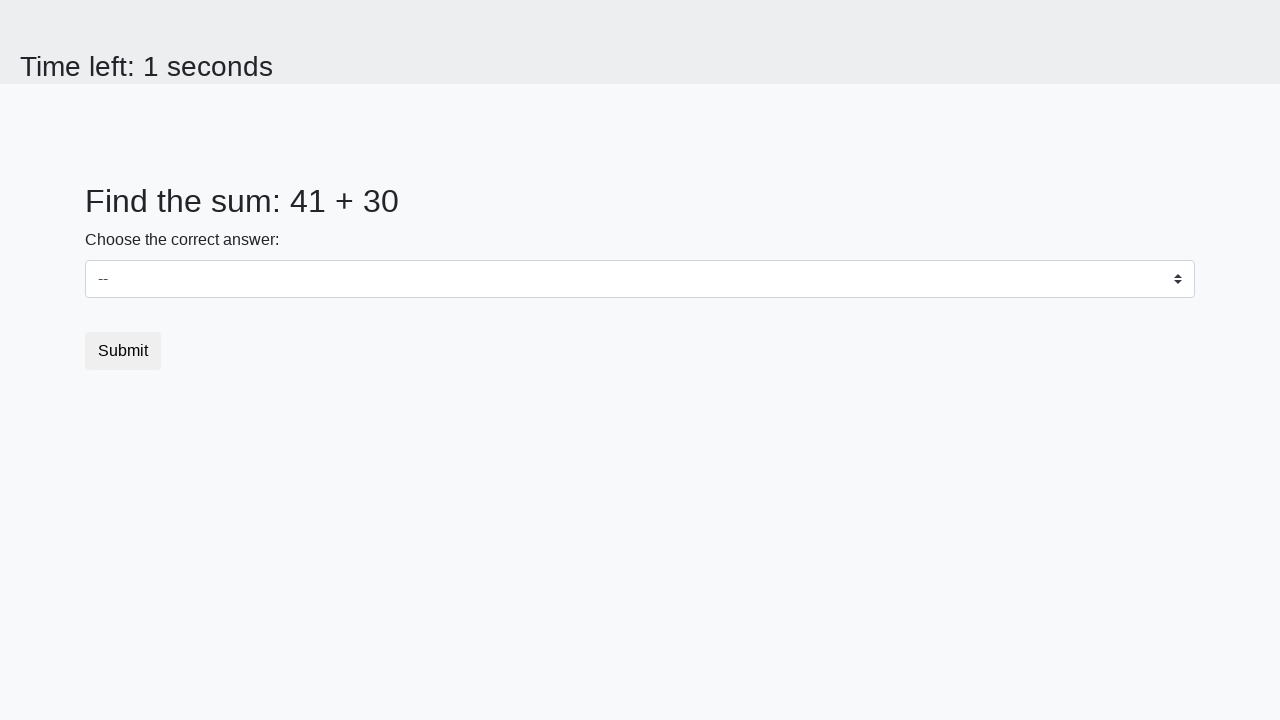